Tests the search functionality on an OpenCart website by entering "apple" in the search field and pressing Enter

Starting URL: https://naveenautomationlabs.com/opencart/

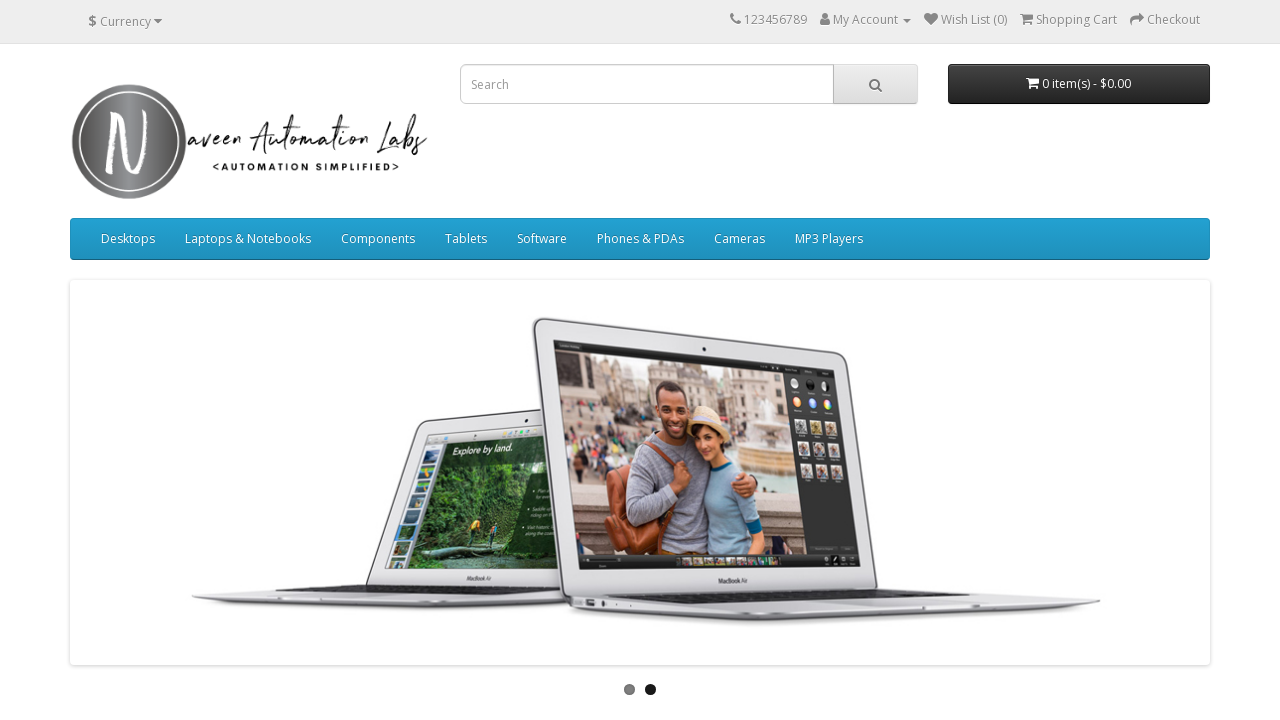

Filled search field with 'apple' on //input[@placeholder='Search']
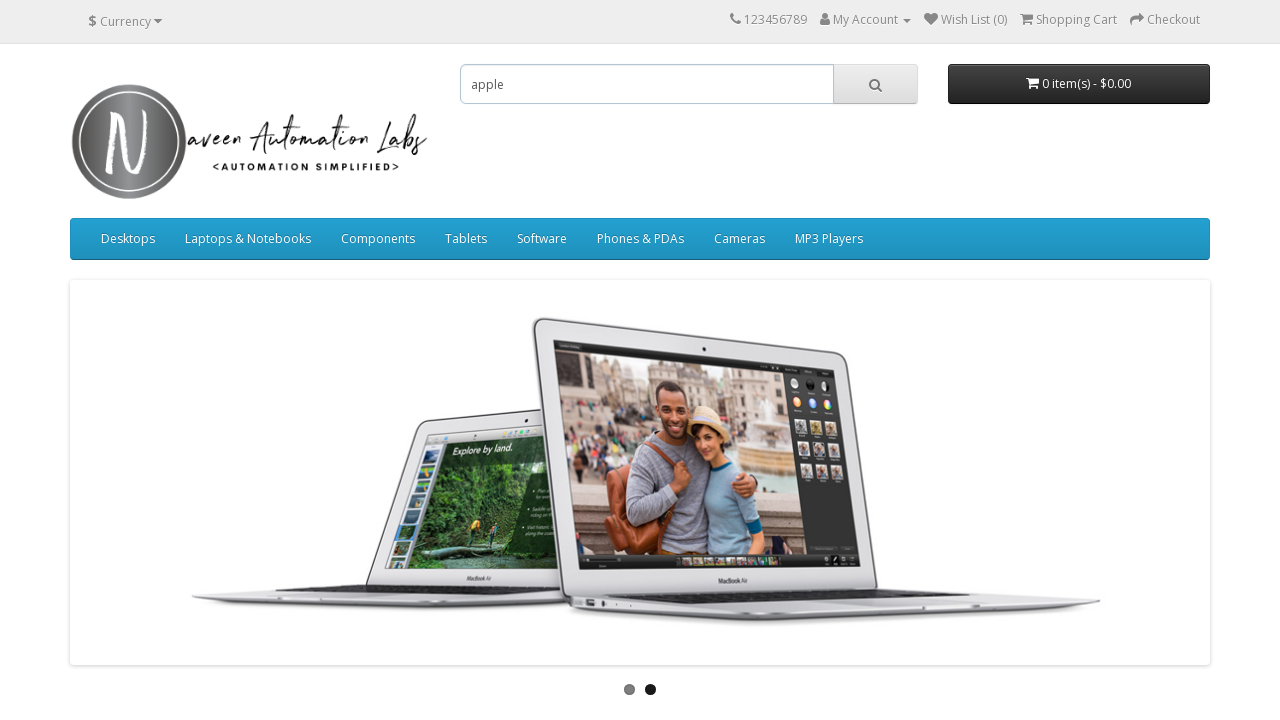

Pressed Enter to submit search for 'apple' on //input[@placeholder='Search']
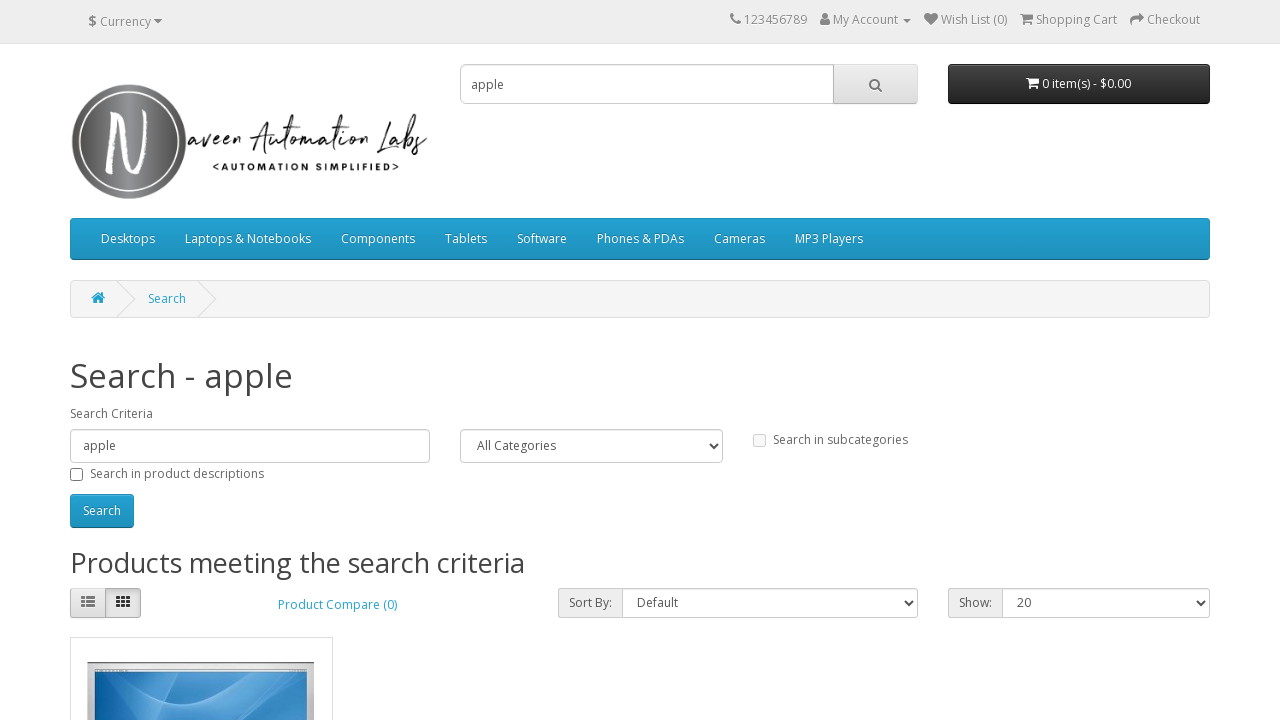

Page loaded after search (networkidle state reached)
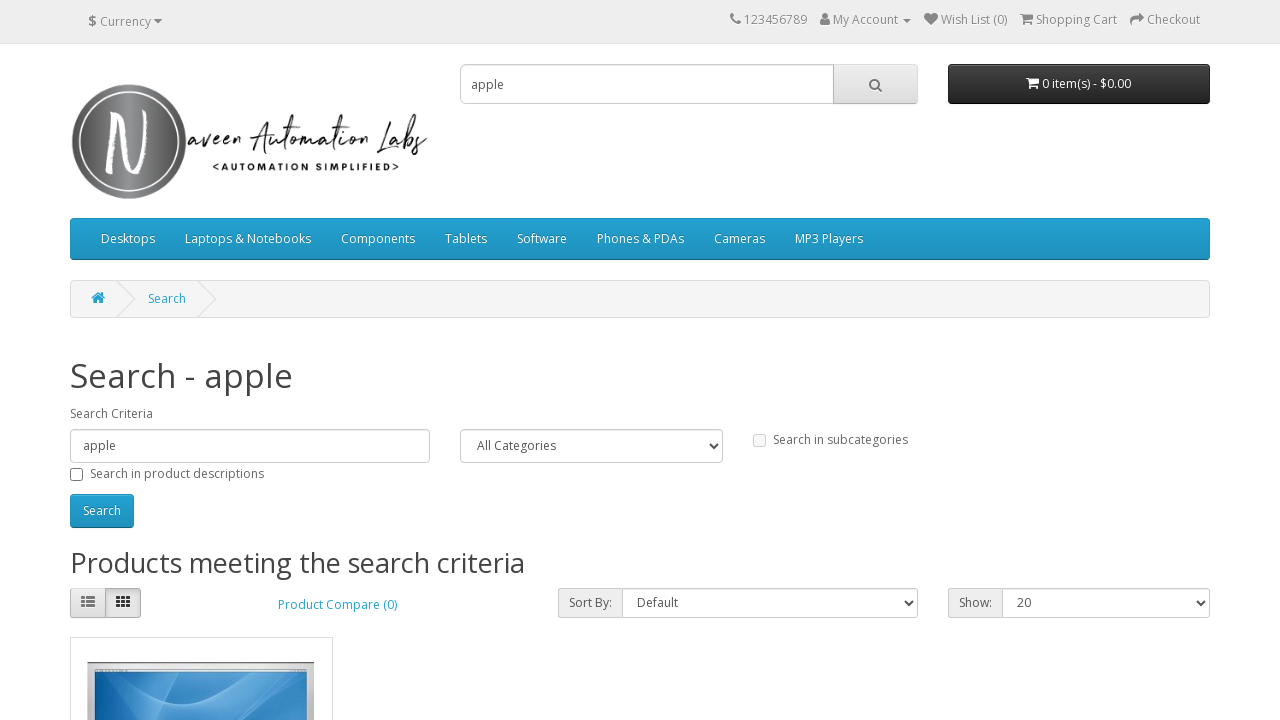

Verified page title contains 'Search - apple'
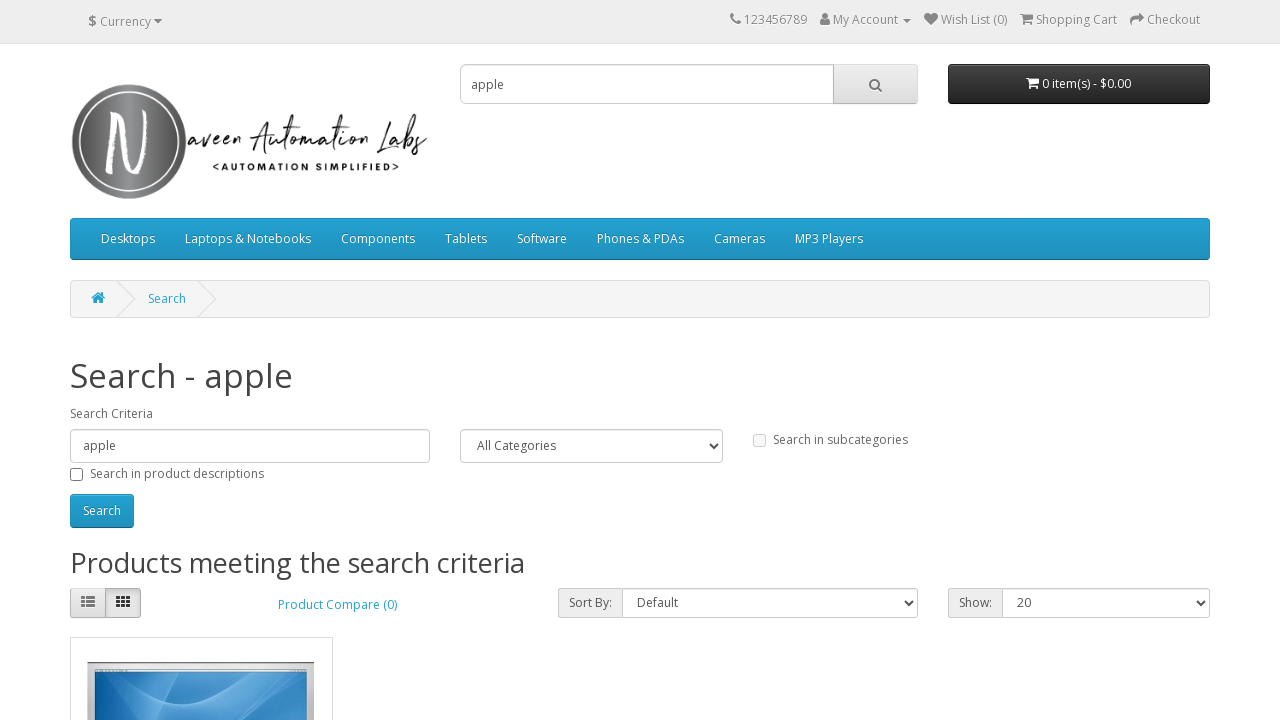

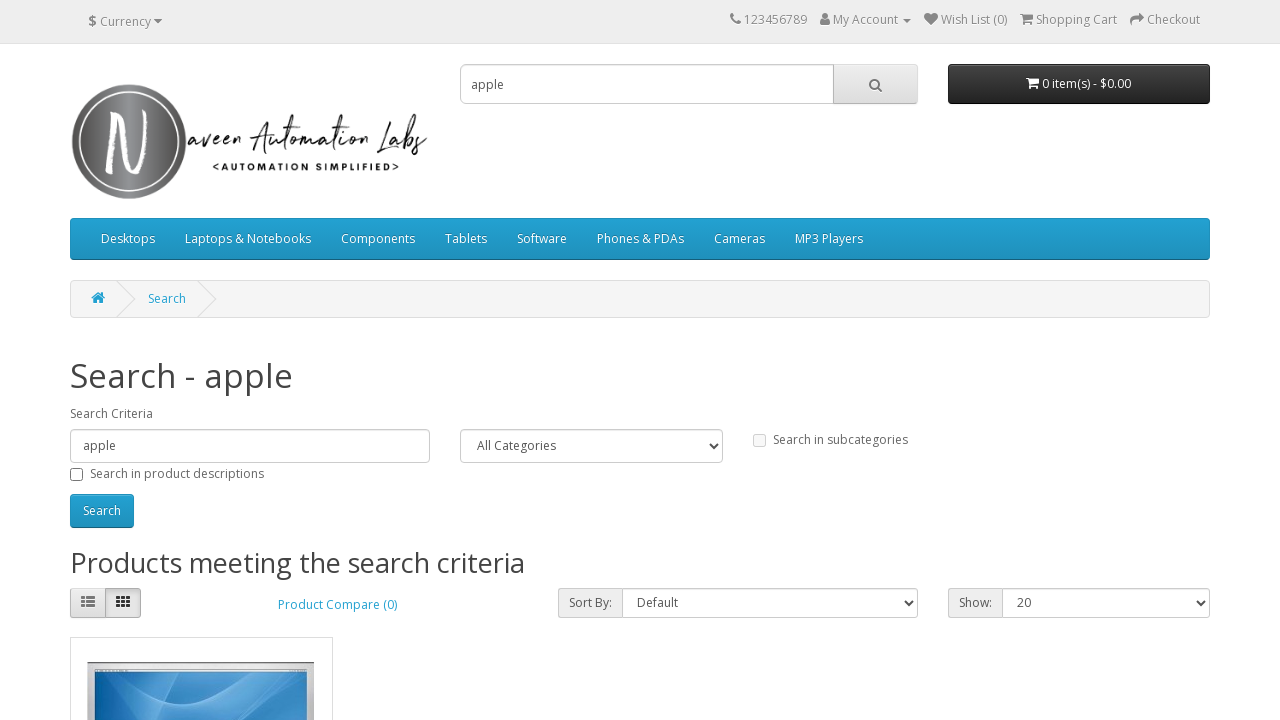